Tests that the currently applied filter link is highlighted with the selected class

Starting URL: https://demo.playwright.dev/todomvc

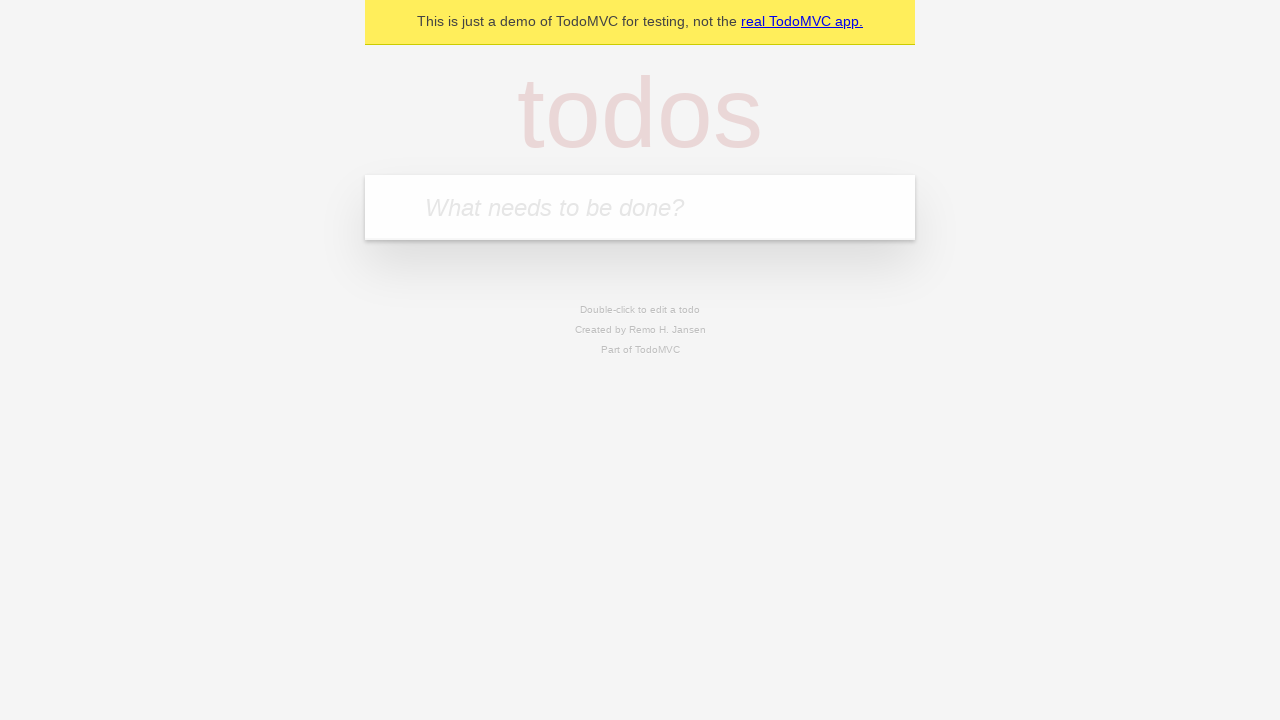

Filled first todo: 'buy some cheese' on internal:attr=[placeholder="What needs to be done?"i]
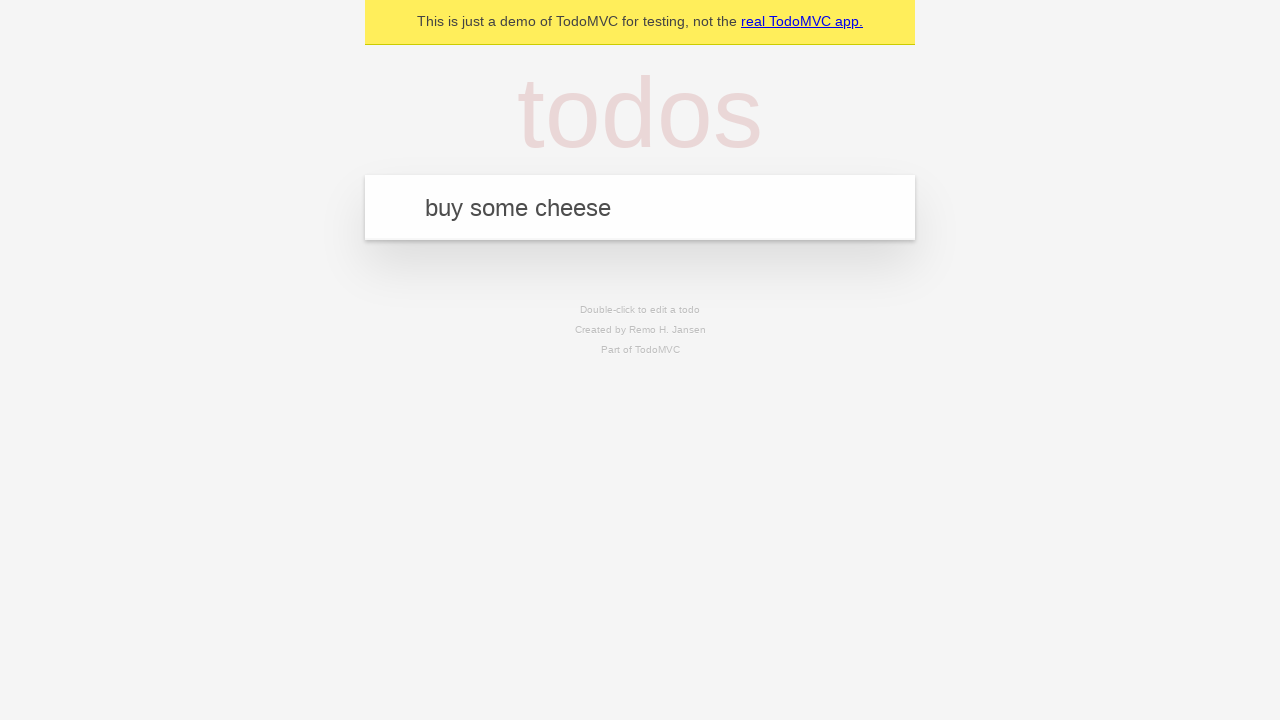

Pressed Enter to create first todo on internal:attr=[placeholder="What needs to be done?"i]
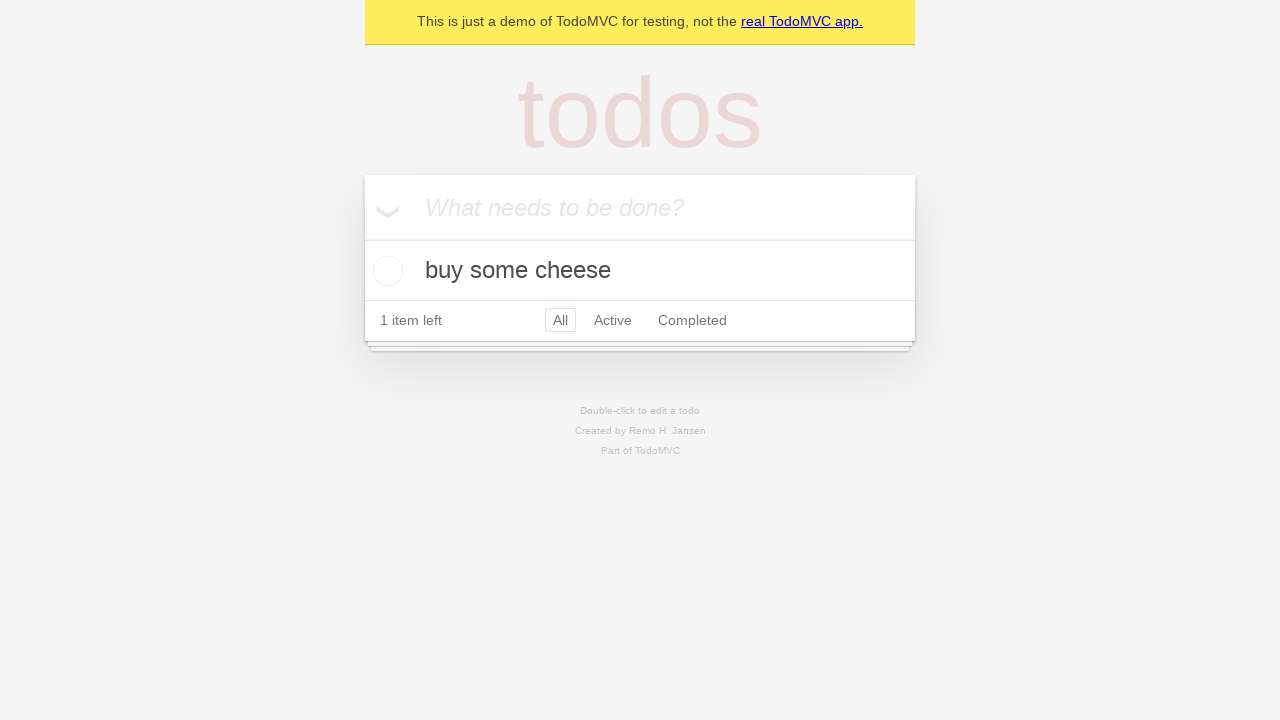

Filled second todo: 'feed the cat' on internal:attr=[placeholder="What needs to be done?"i]
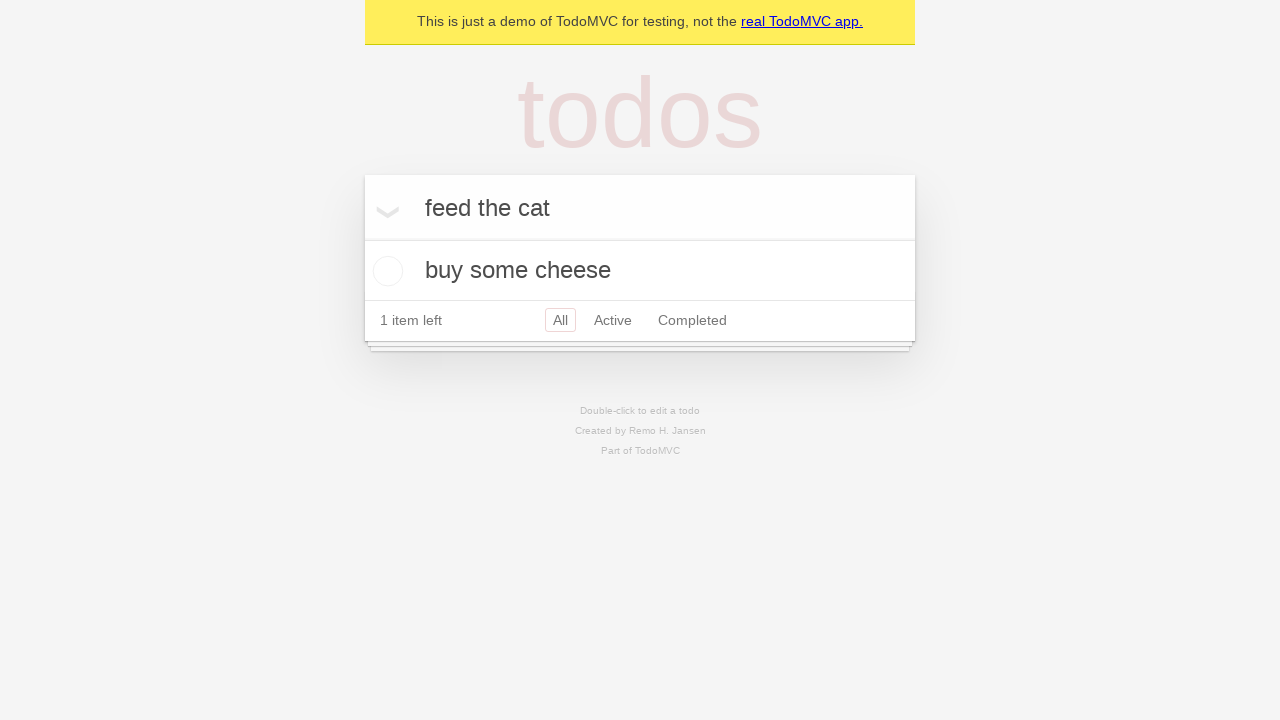

Pressed Enter to create second todo on internal:attr=[placeholder="What needs to be done?"i]
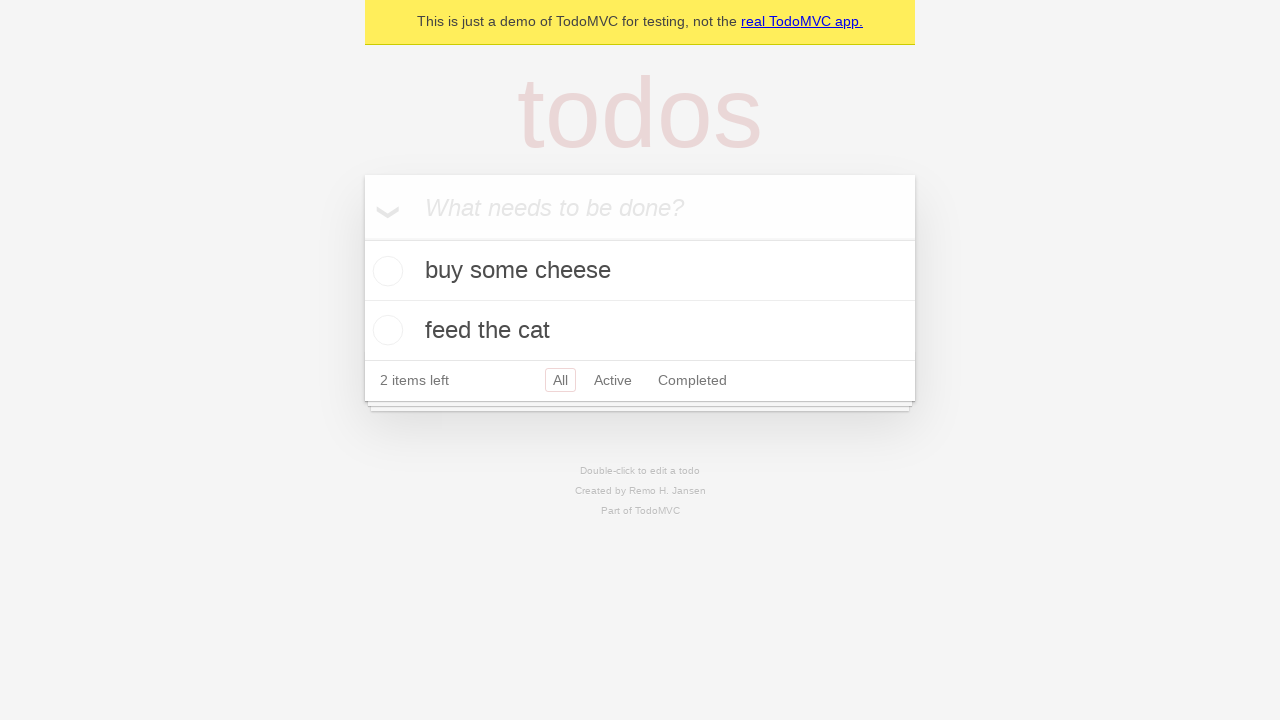

Filled third todo: 'book a doctors appointment' on internal:attr=[placeholder="What needs to be done?"i]
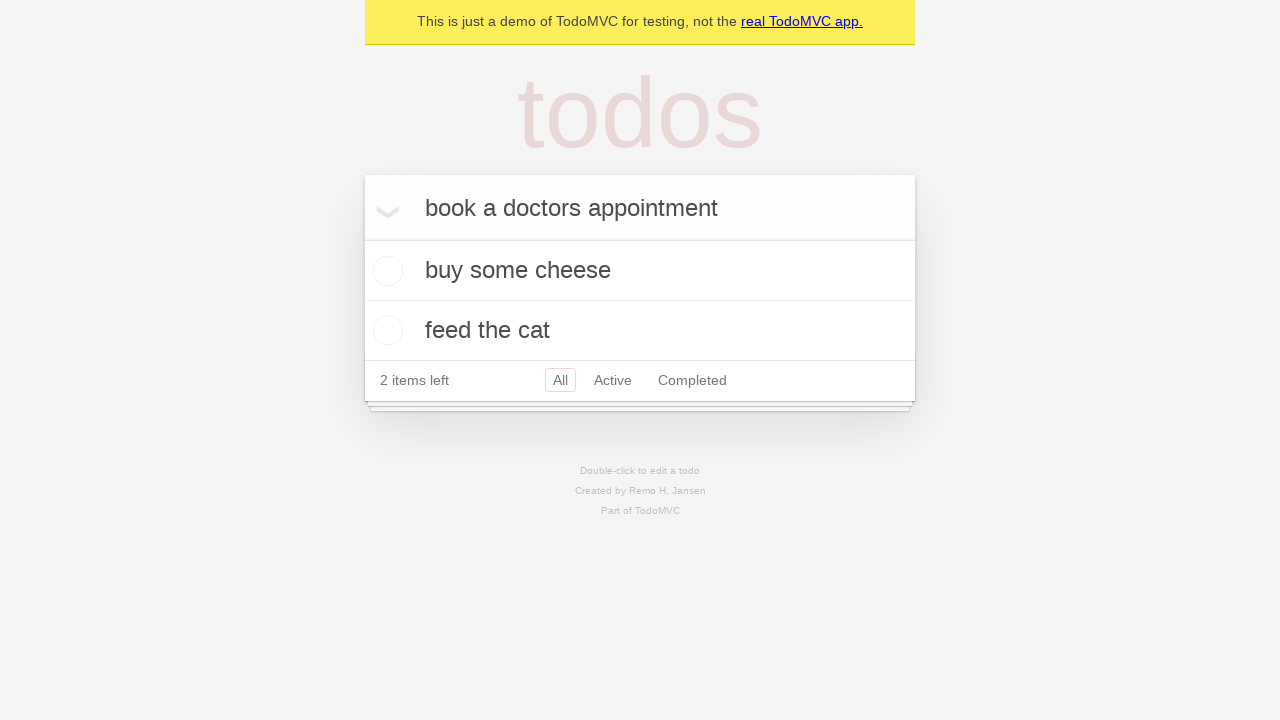

Pressed Enter to create third todo on internal:attr=[placeholder="What needs to be done?"i]
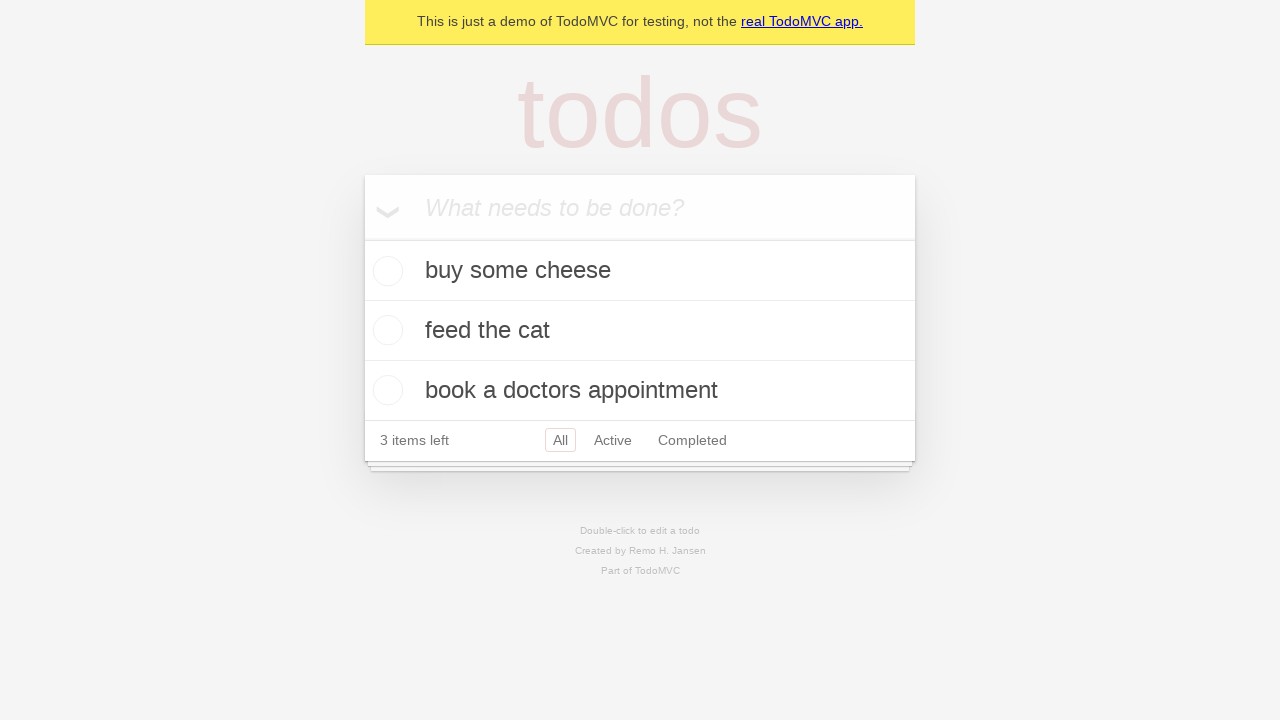

Clicked Active filter link at (613, 440) on internal:role=link[name="Active"i]
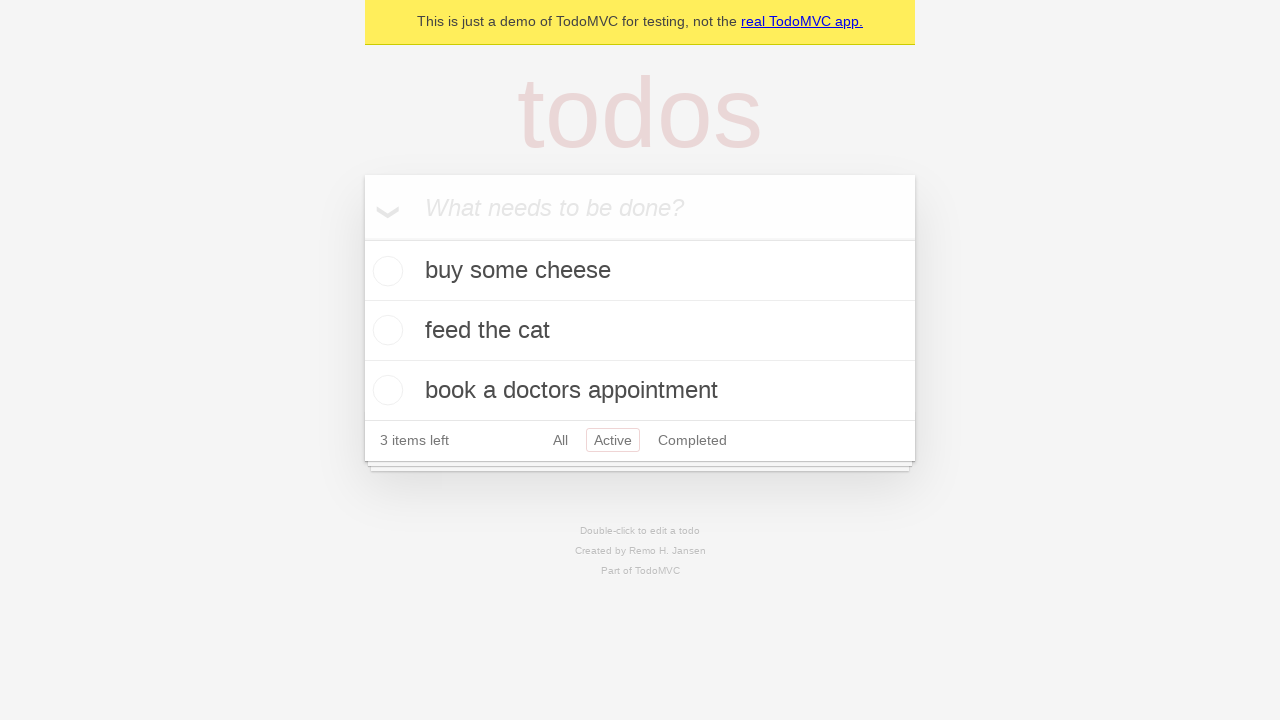

Clicked Completed filter link at (692, 440) on internal:role=link[name="Completed"i]
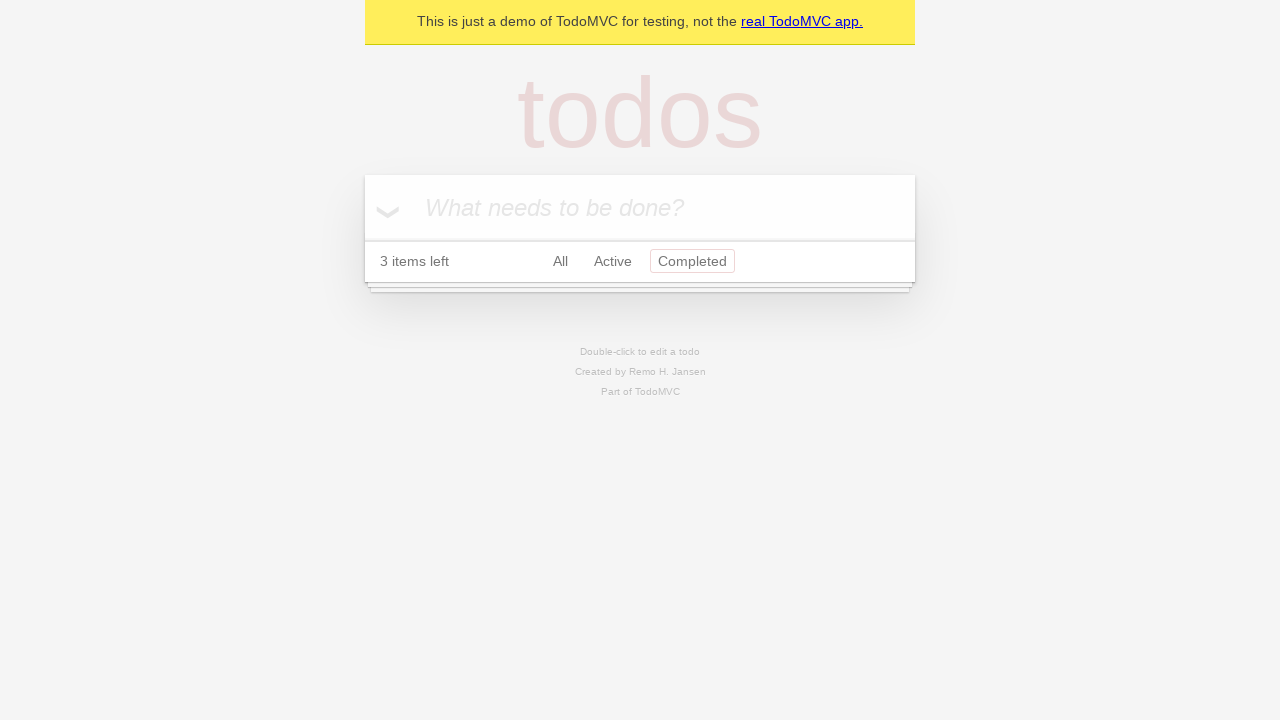

Verified that Completed filter link is highlighted with selected class
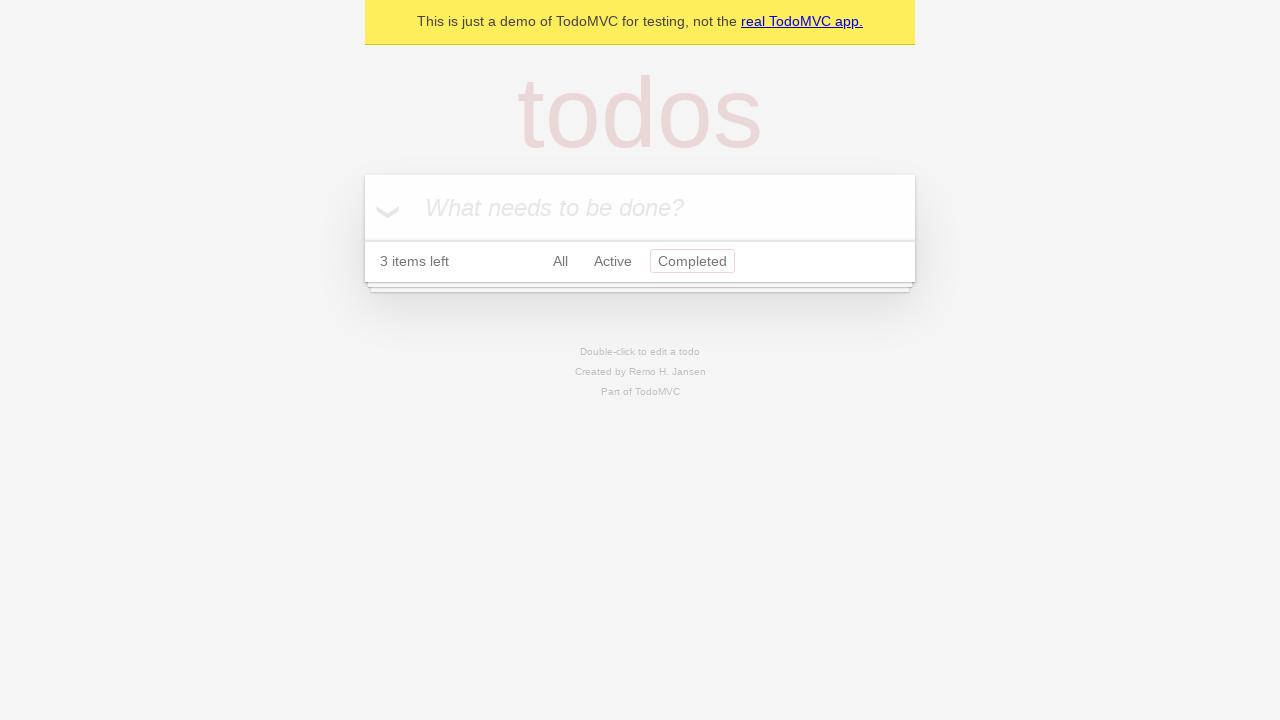

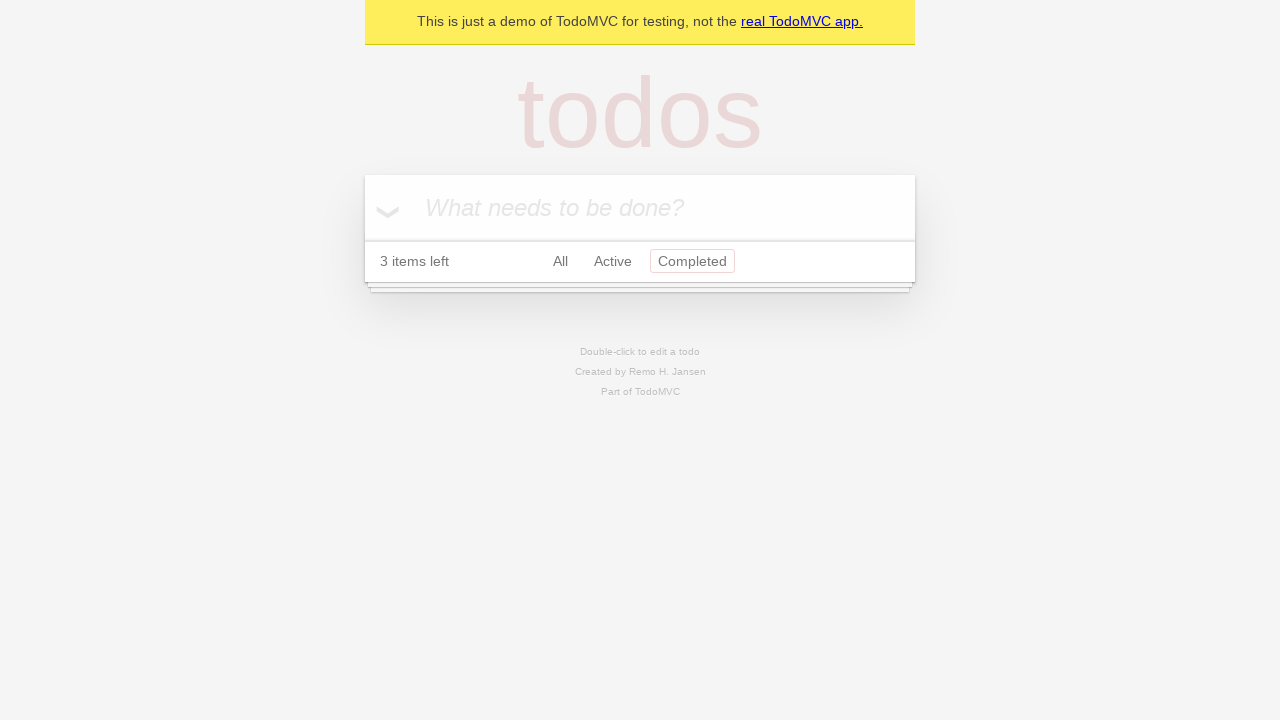